Tests a math challenge form by reading a displayed x value, calculating a mathematical function (log of absolute value of 12*sin(x)), entering the result, checking a robot checkbox, selecting a radio button, and submitting the form.

Starting URL: https://suninjuly.github.io/math.html

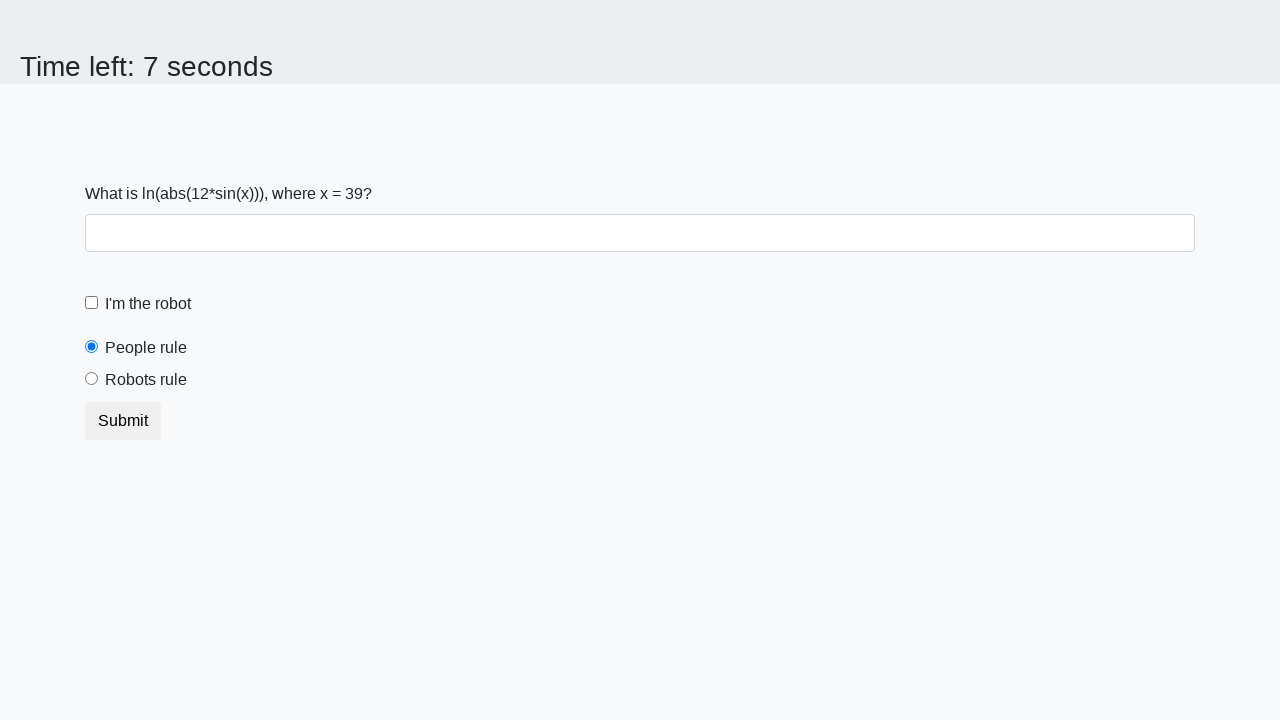

Read x value from the math challenge form
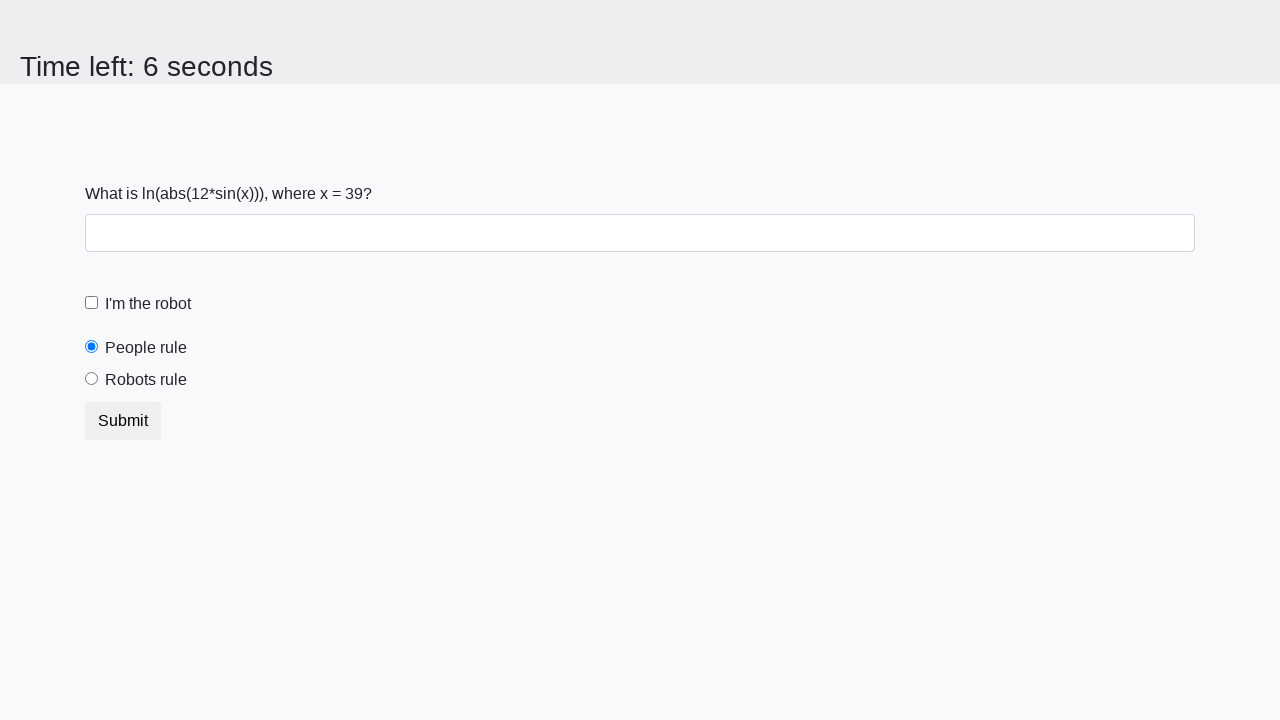

Calculated result using log(abs(12*sin(39))) = 2.4480303879951264
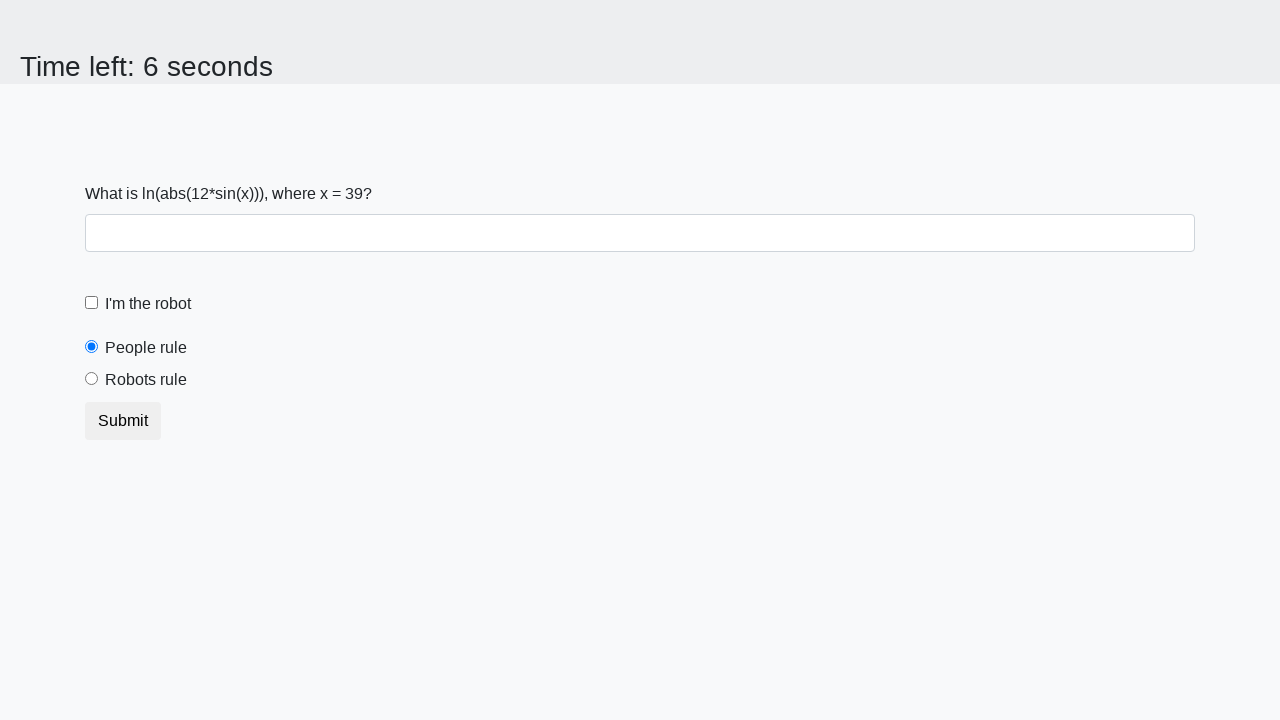

Entered calculated answer '2.4480303879951264' in the answer field on #answer
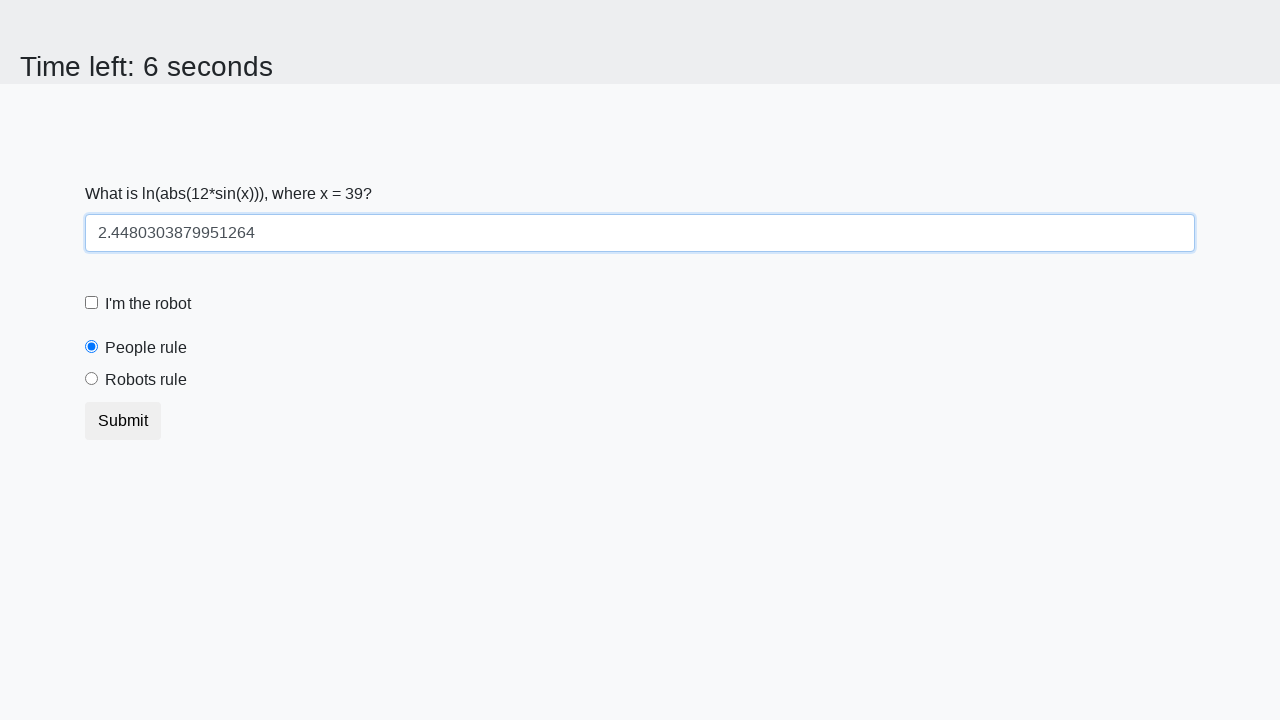

Checked the 'I'm the robot' checkbox at (92, 303) on #robotCheckbox
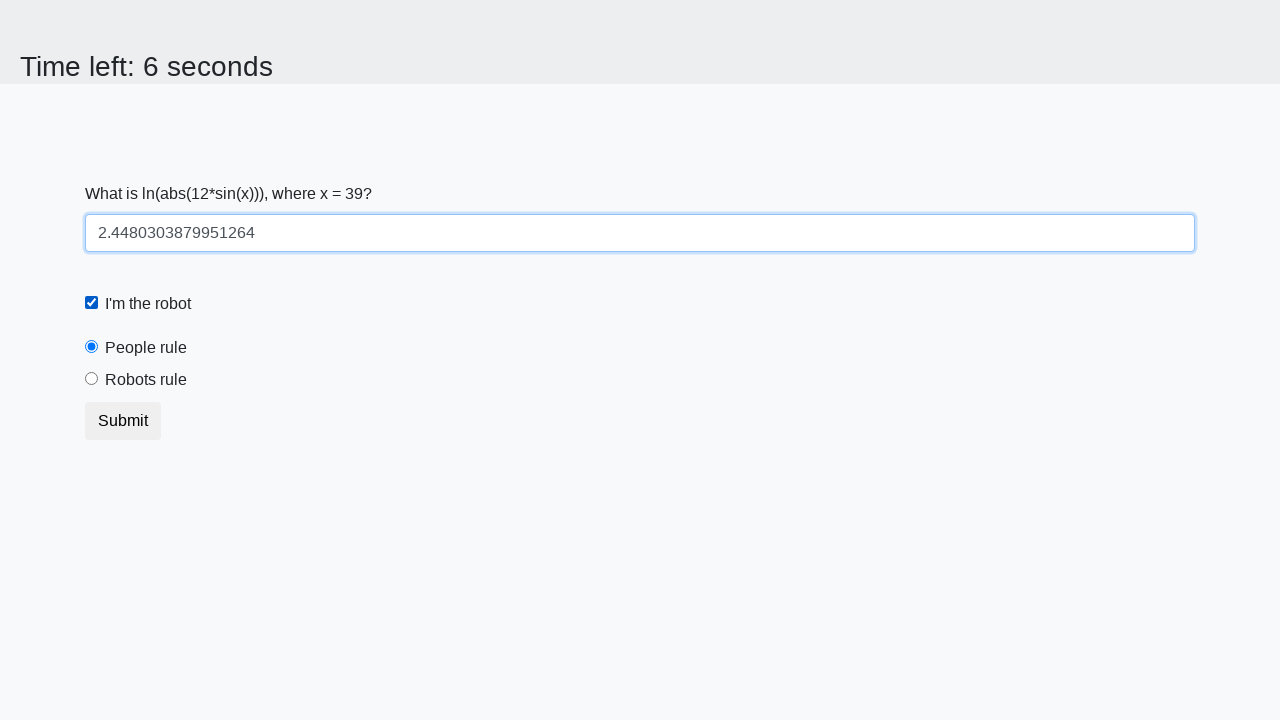

Selected the 'Robots rule!' radio button at (92, 379) on #robotsRule
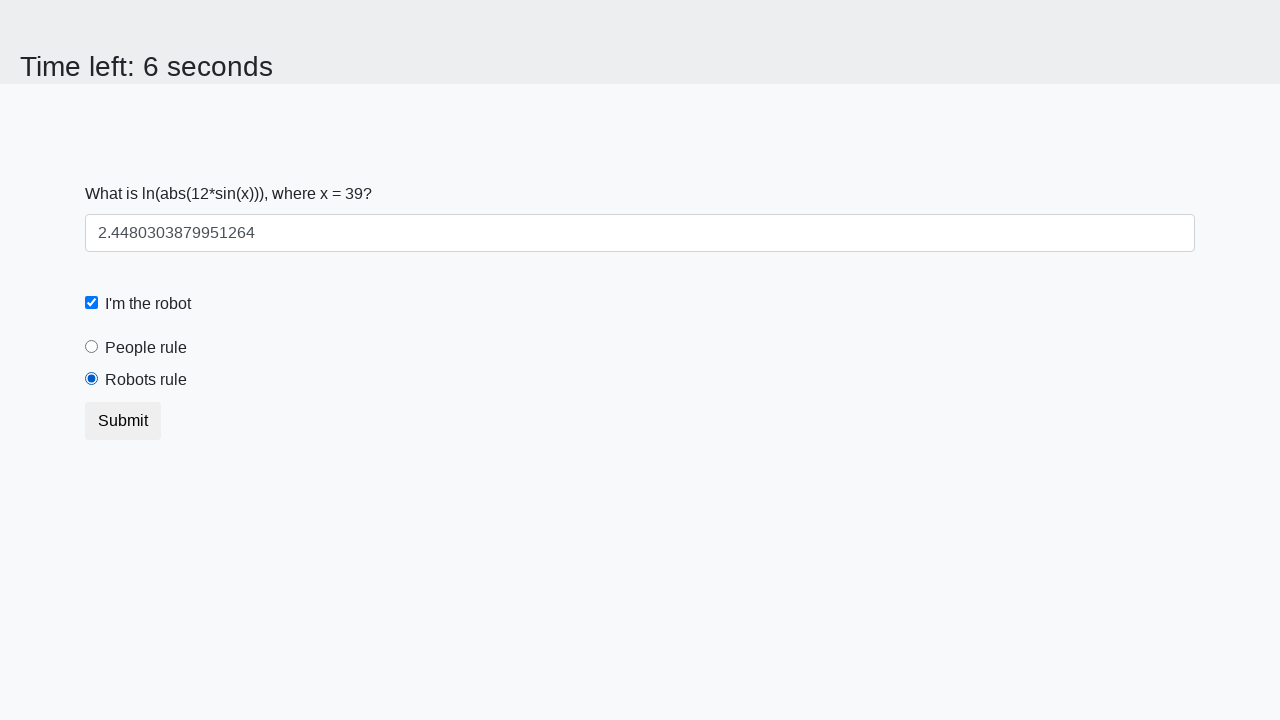

Clicked the Submit button to complete the form at (123, 421) on button.btn
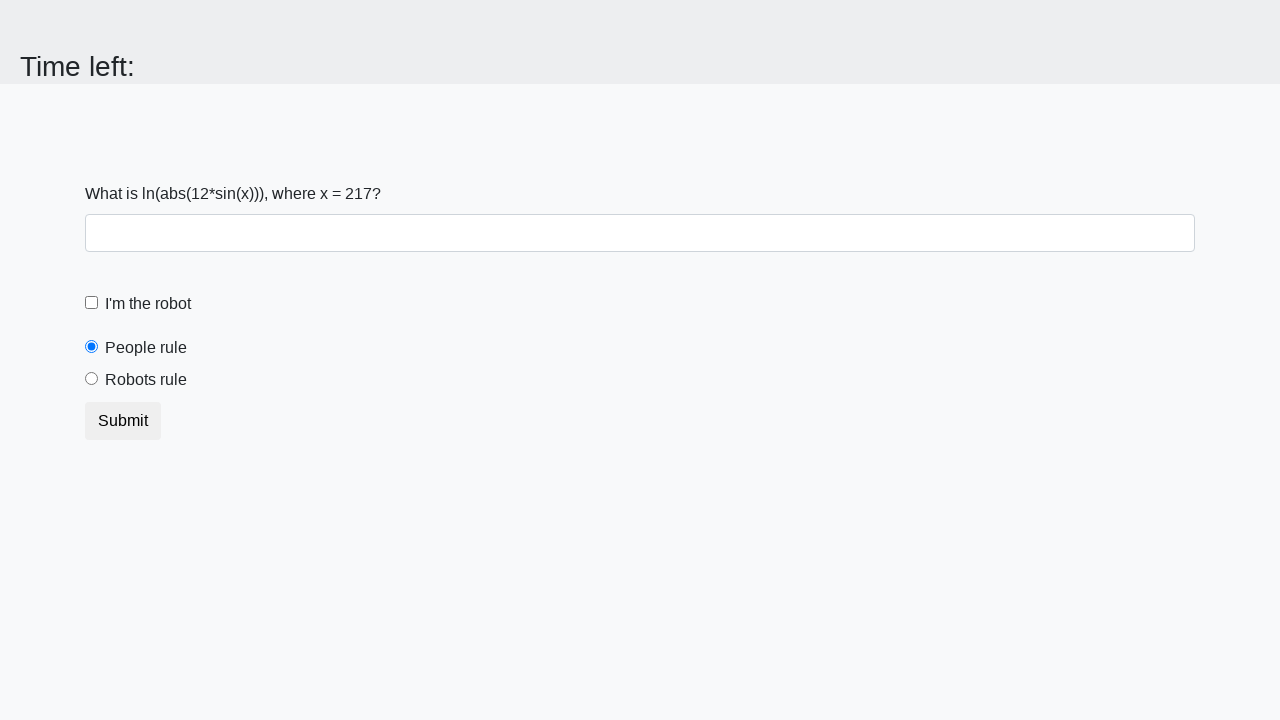

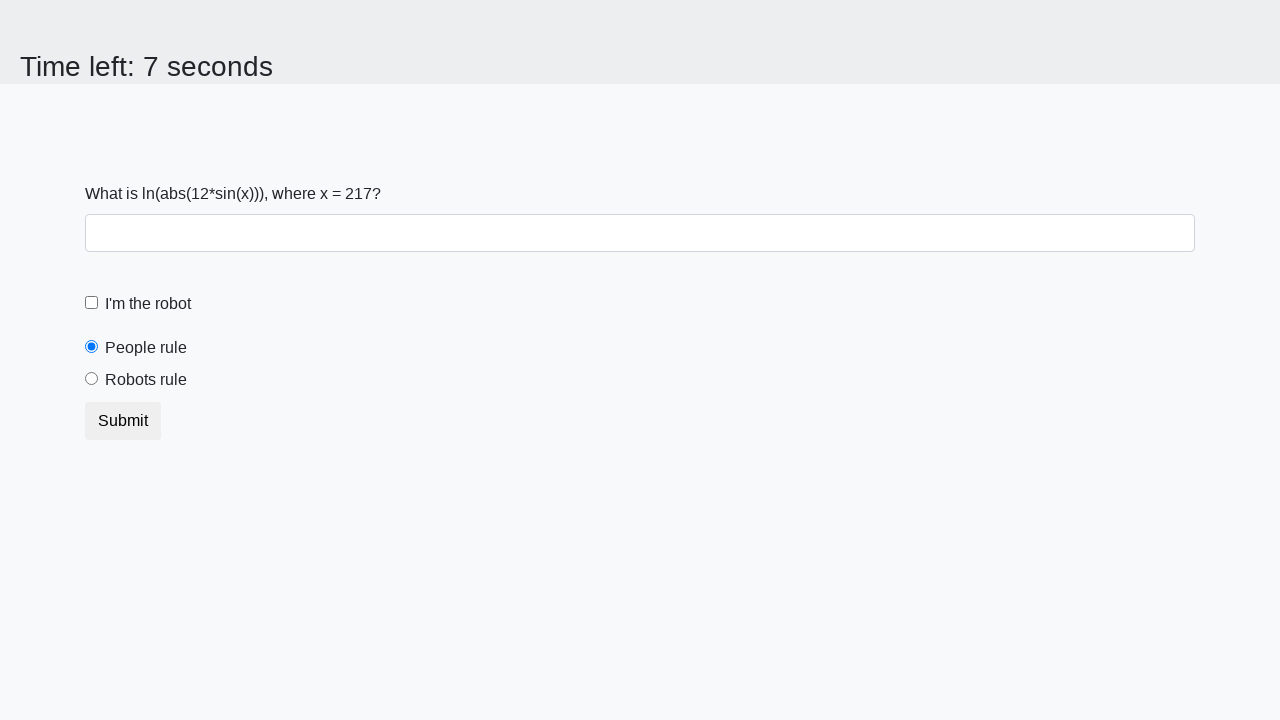